Tests Target.com search functionality by searching for "travel pillow" and pressing Enter

Starting URL: https://www.target.com/

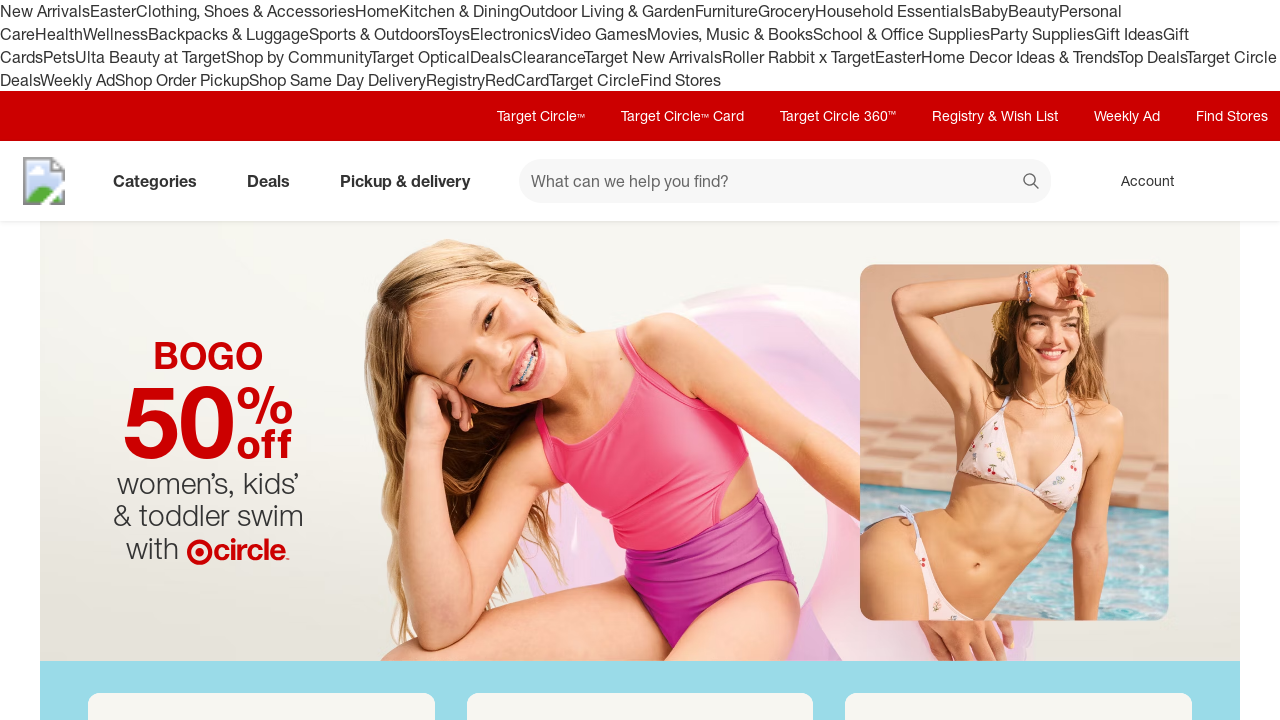

Filled search field with 'travel pillow' on #search
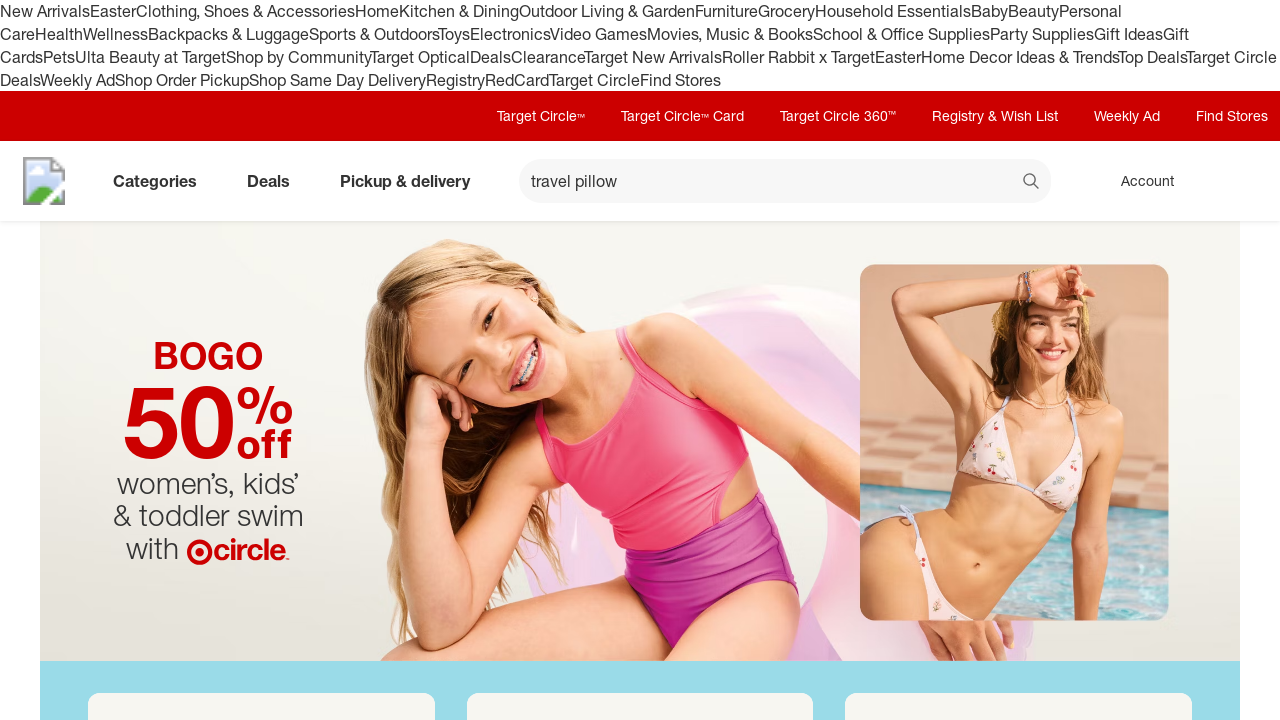

Pressed Enter to submit search for travel pillow on #search
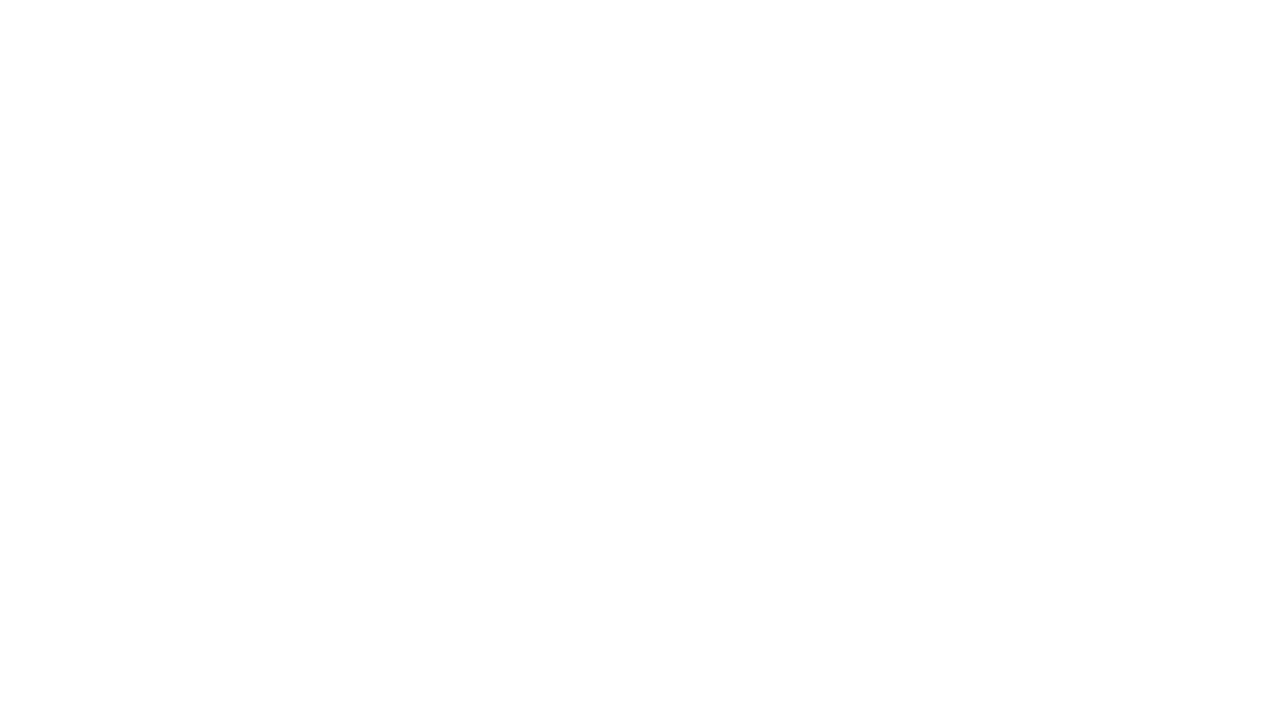

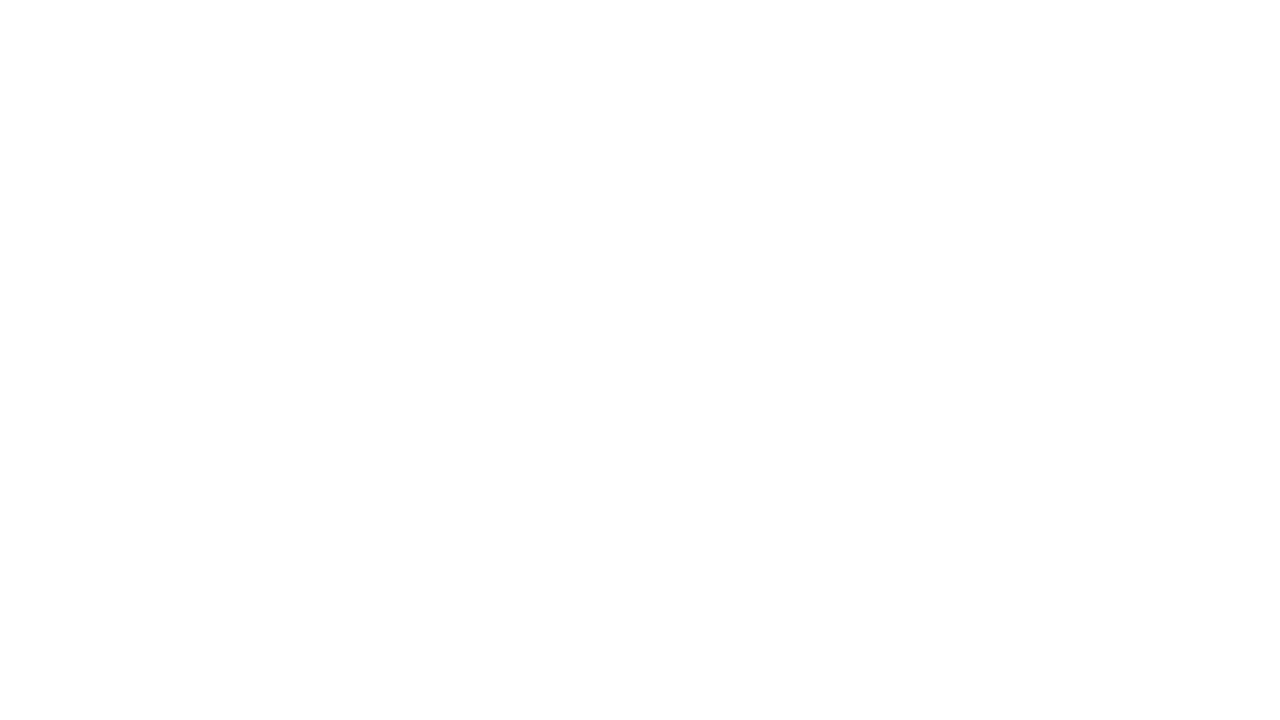